Tests multiple window handling scenarios including opening single windows, multiple windows, closing child windows, and delayed window opening

Starting URL: https://leafground.com/window.xhtml

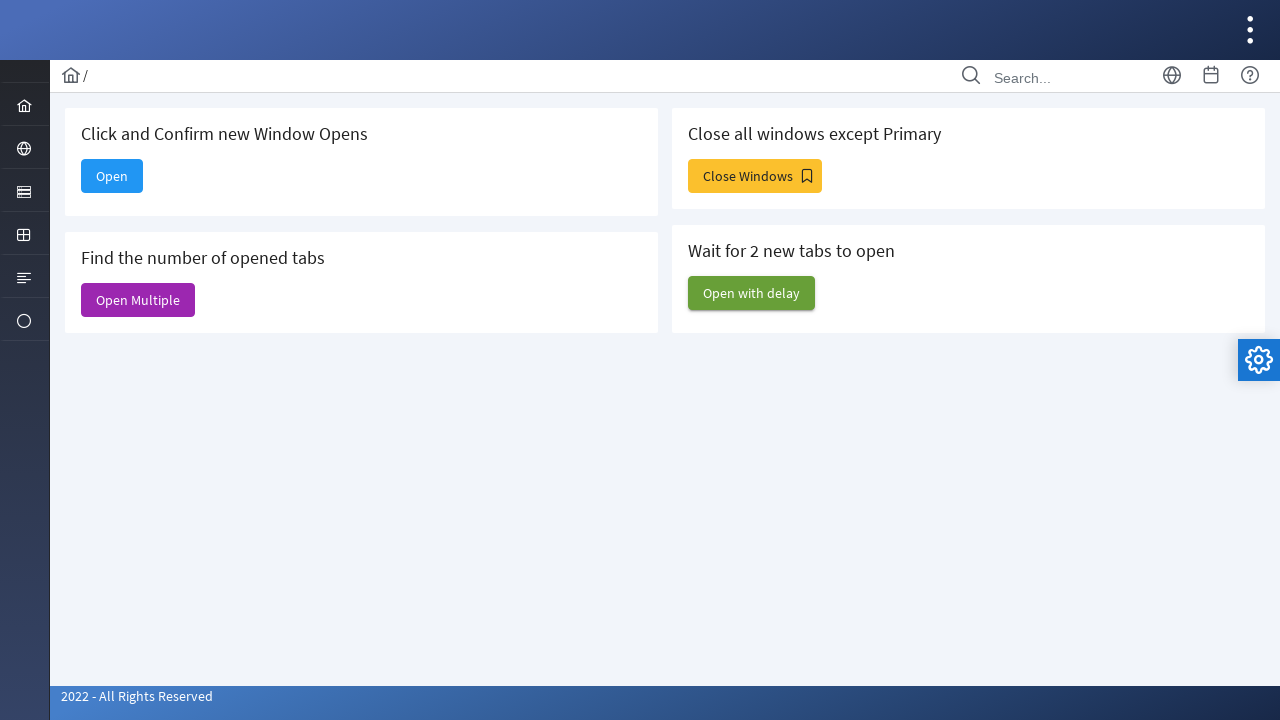

Clicked button to open single window at (112, 176) on xpath=(//span[@class='ui-button-text ui-c'])[1]
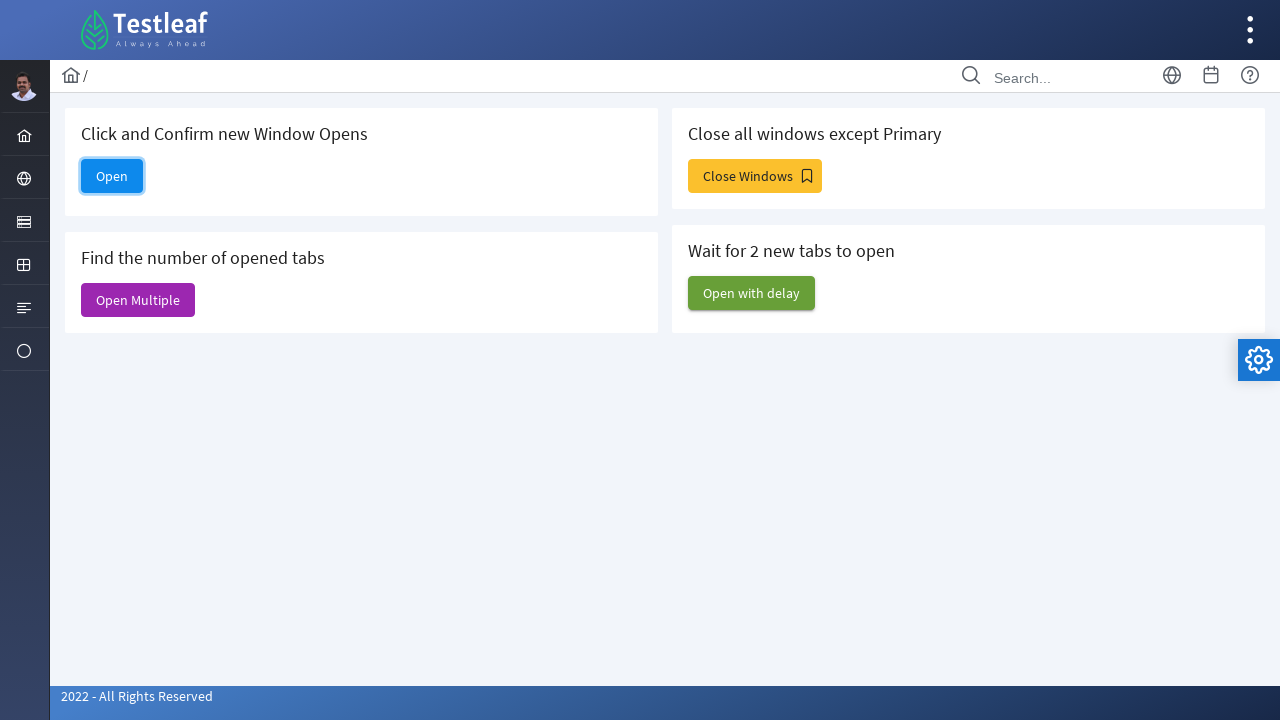

Retrieved all open pages/windows from context
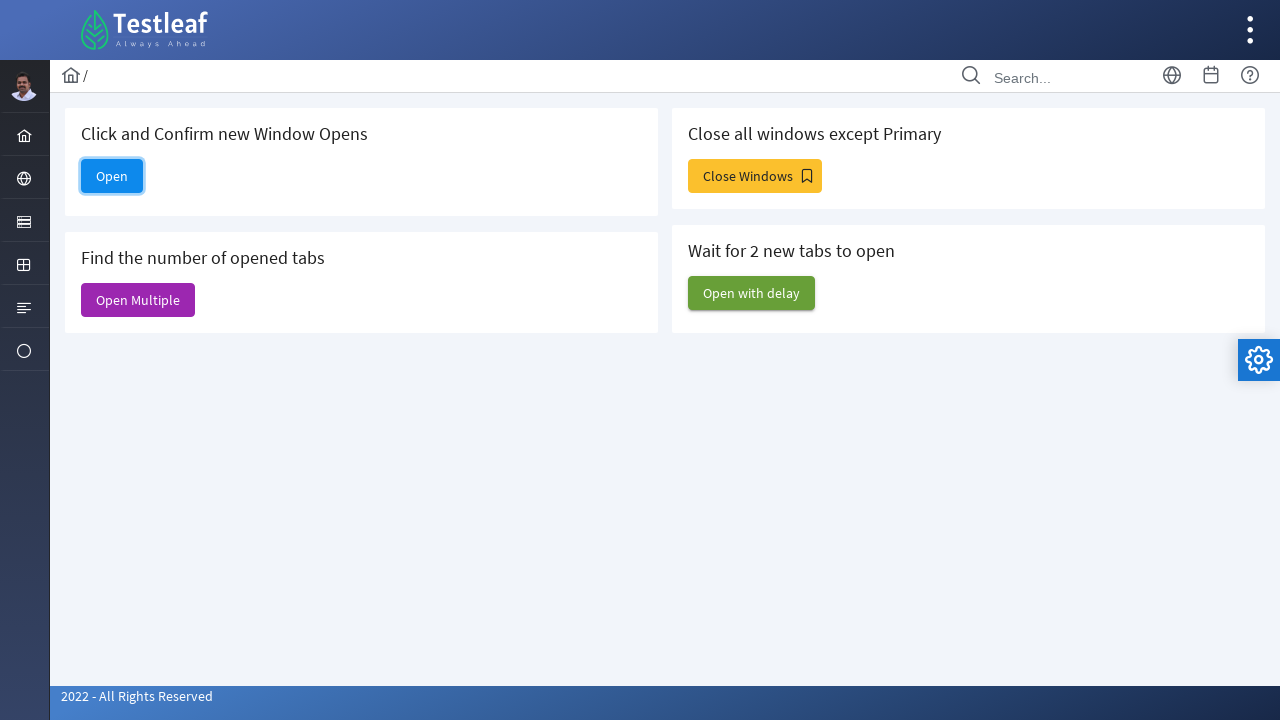

Closed the newly opened child window
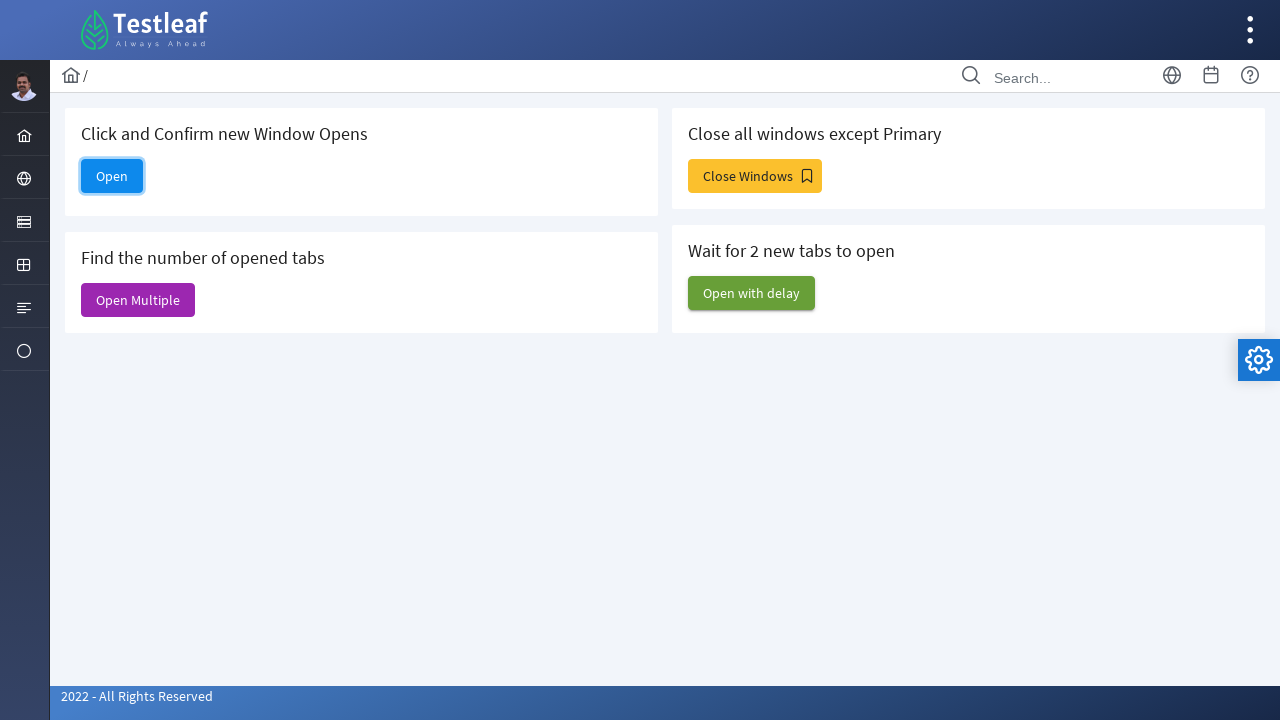

Waited 1 second for stability after closing window
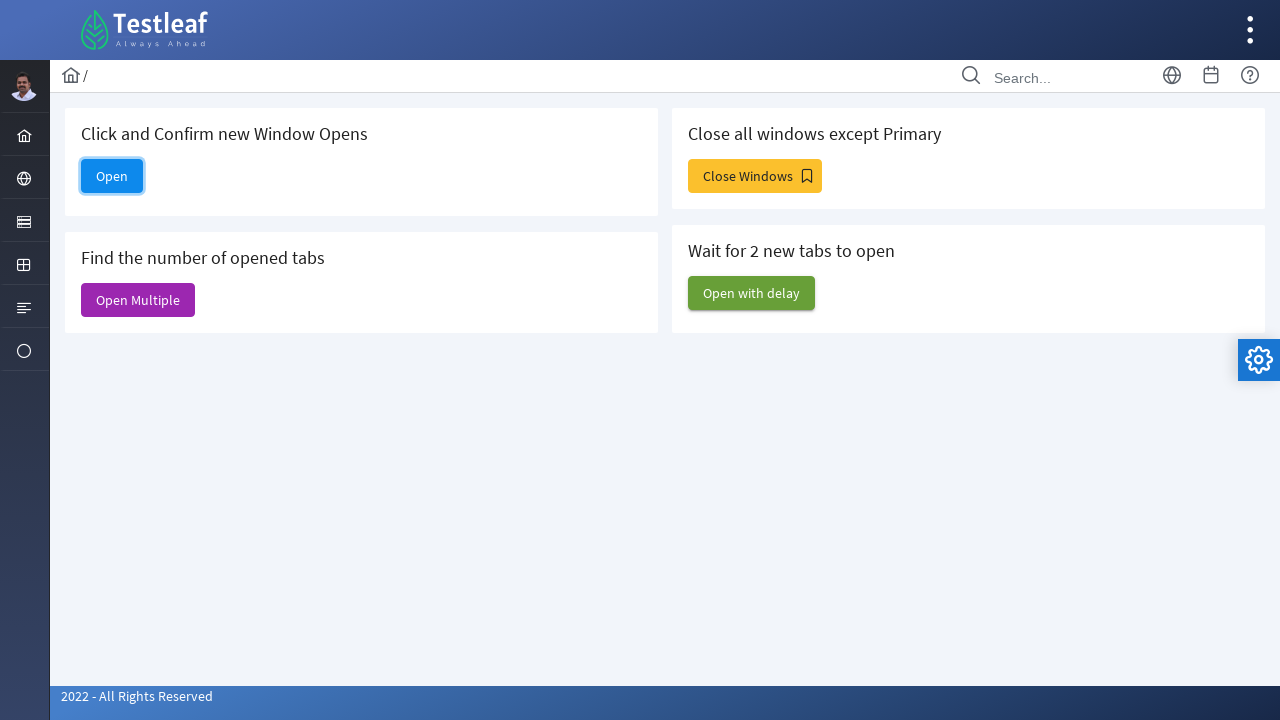

Clicked 'Open Multiple' button to open multiple windows at (138, 300) on xpath=//span[text()='Open Multiple']
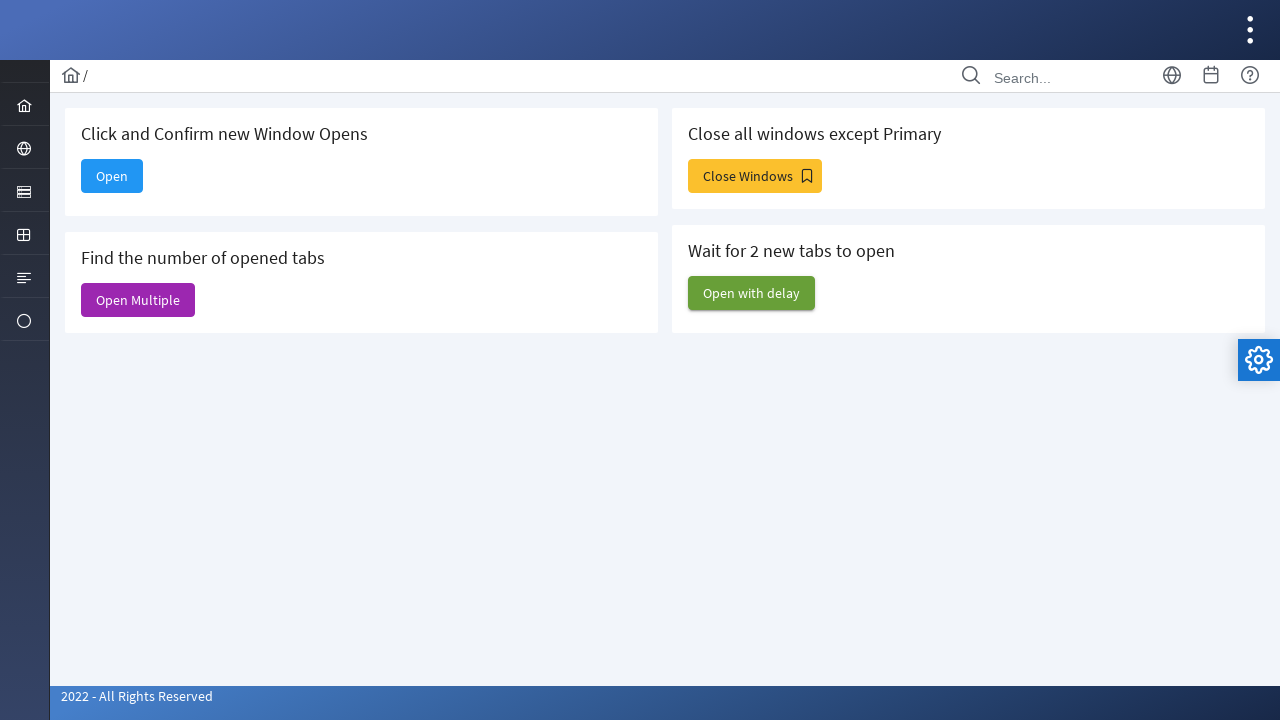

Retrieved all open pages/windows from context
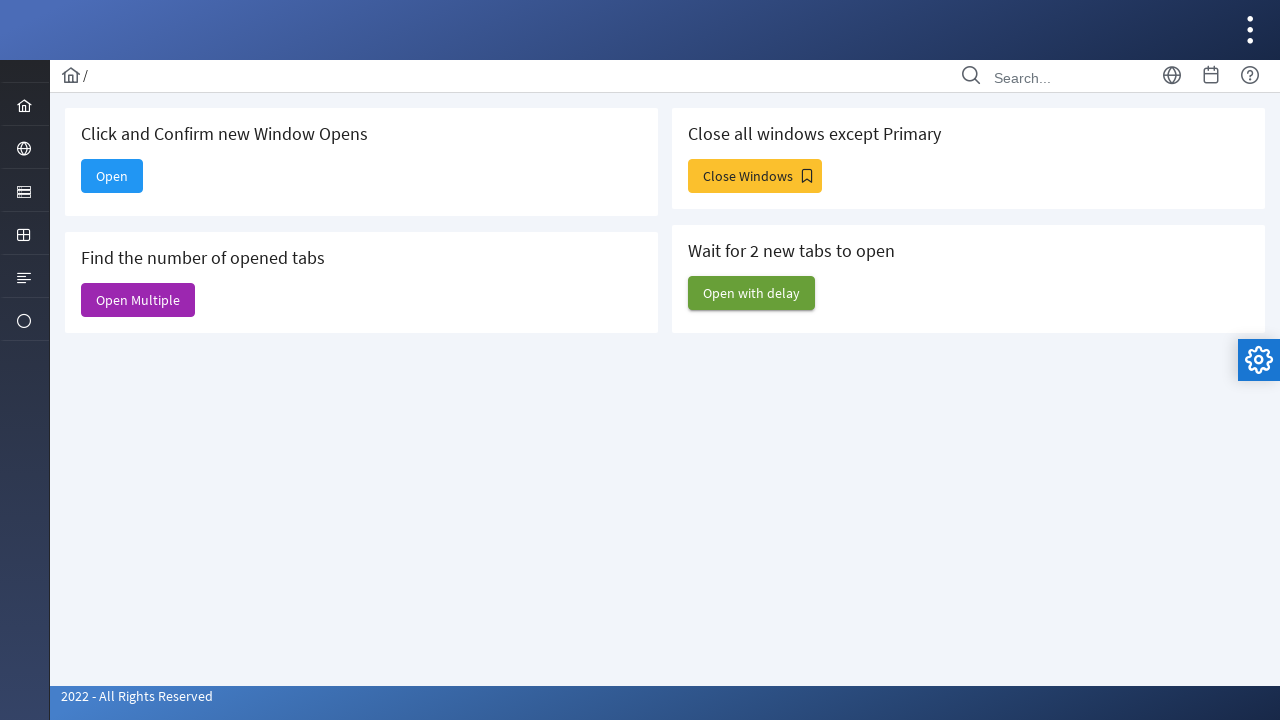

Closed child window 5
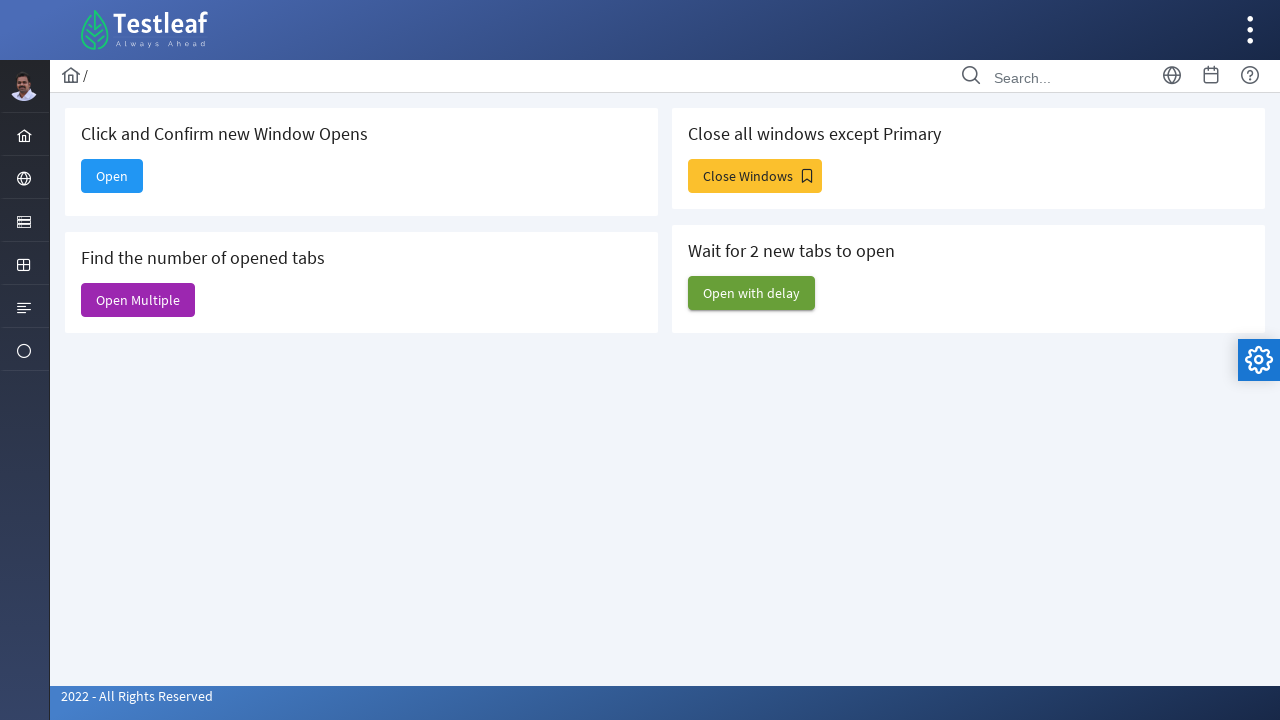

Closed child window 4
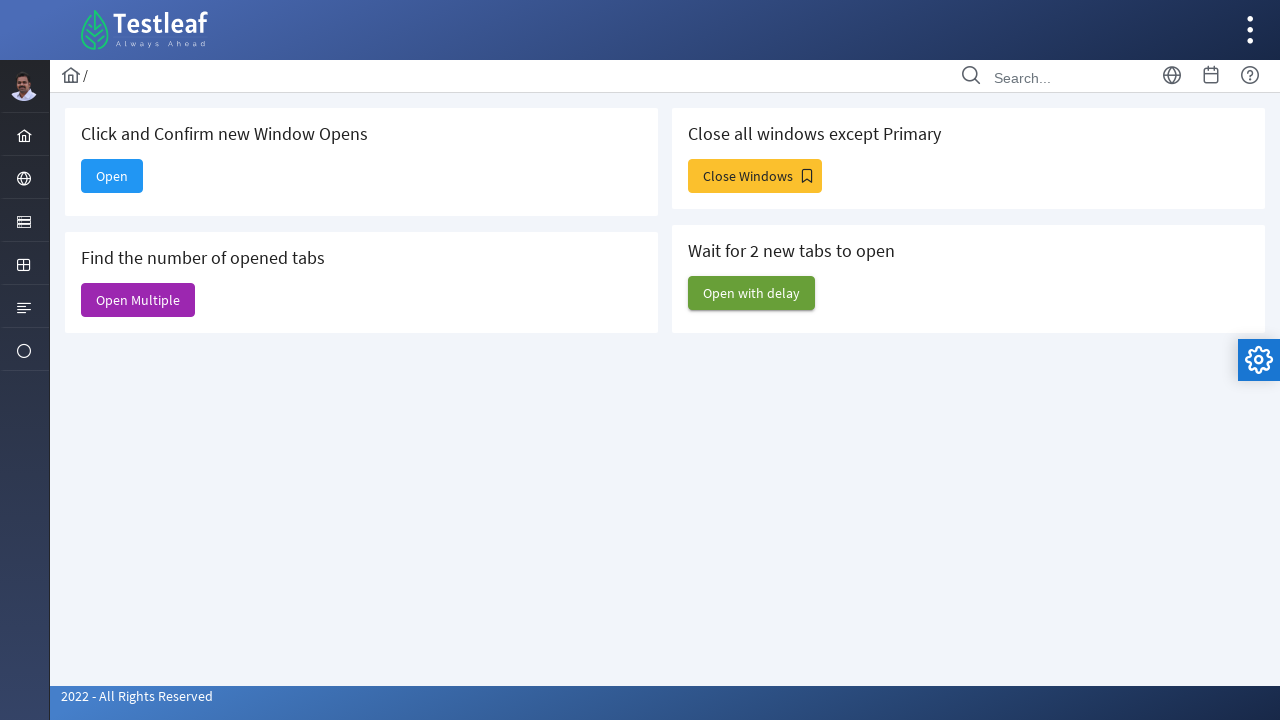

Closed child window 3
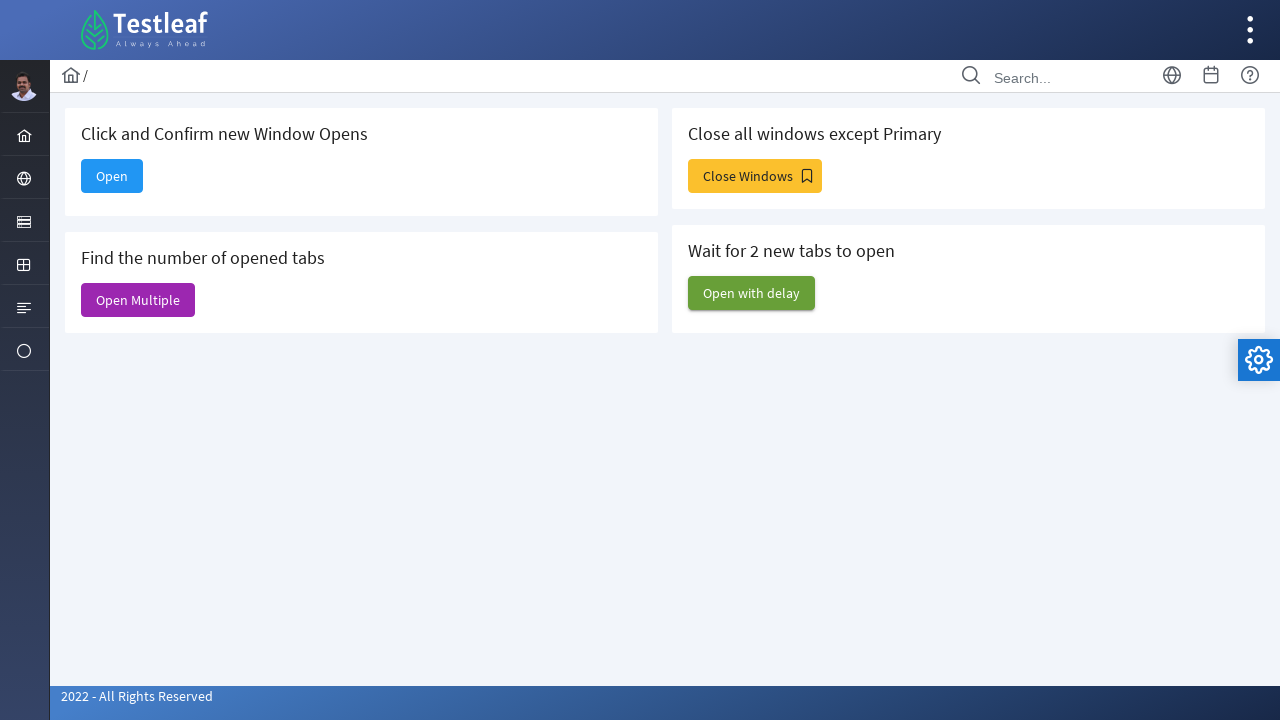

Closed child window 2
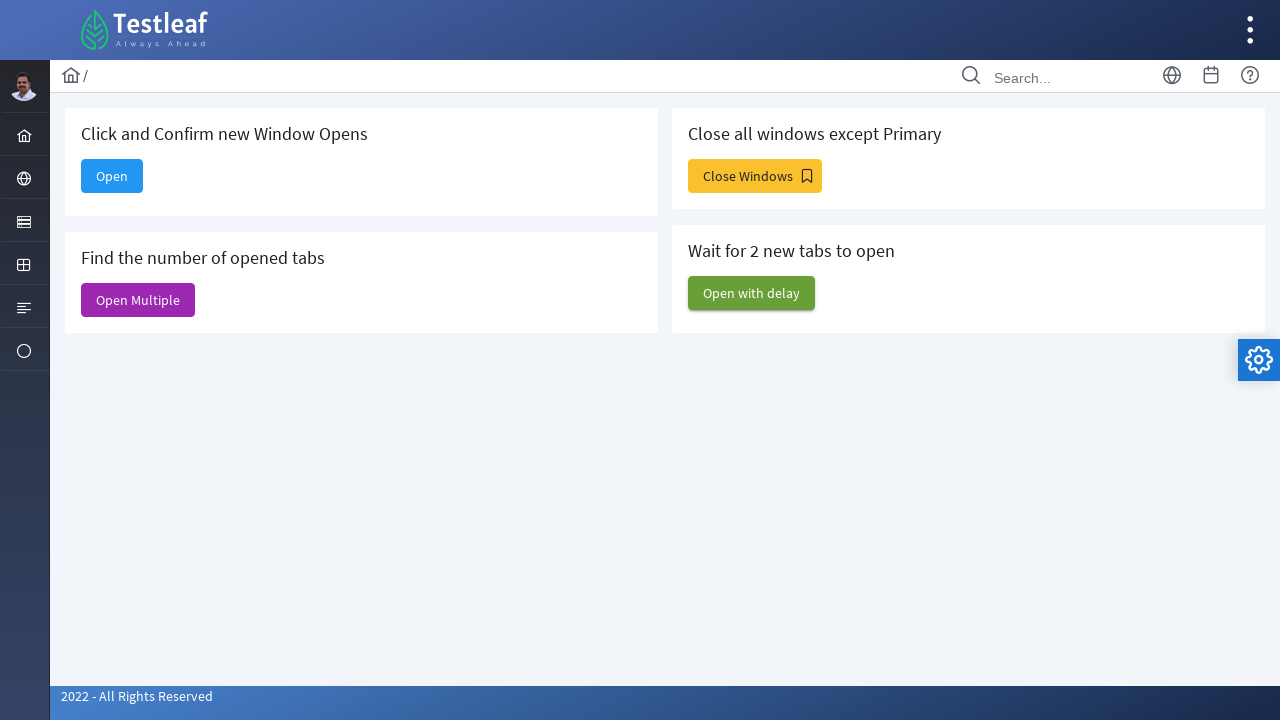

Closed child window 1
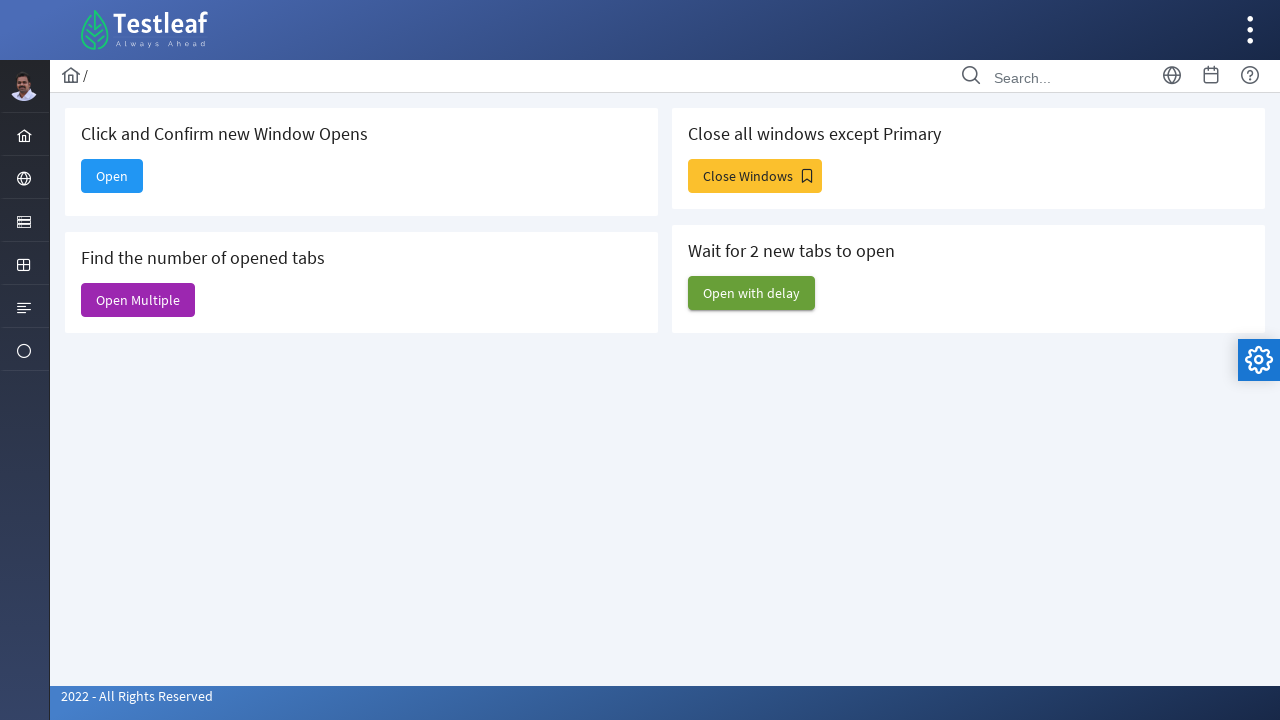

Waited 1 second for stability after closing multiple windows
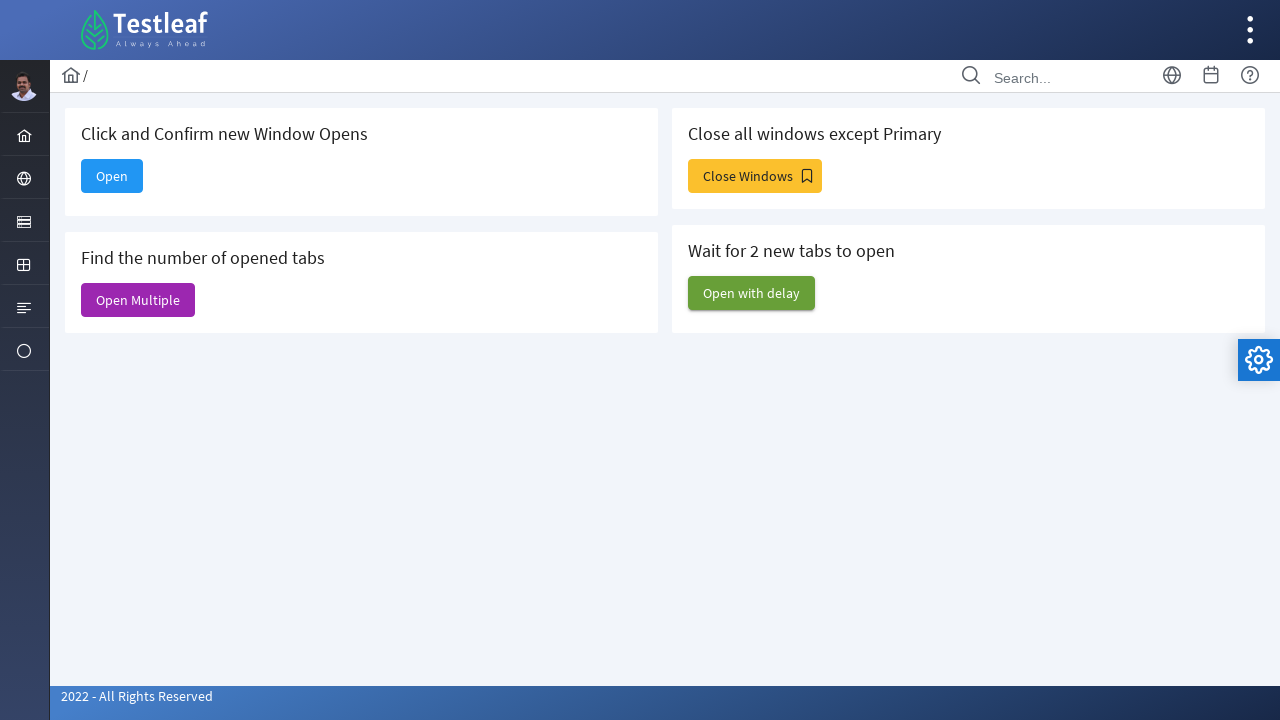

Clicked 'Close Windows' button at (755, 176) on xpath=//span[text()='Close Windows']
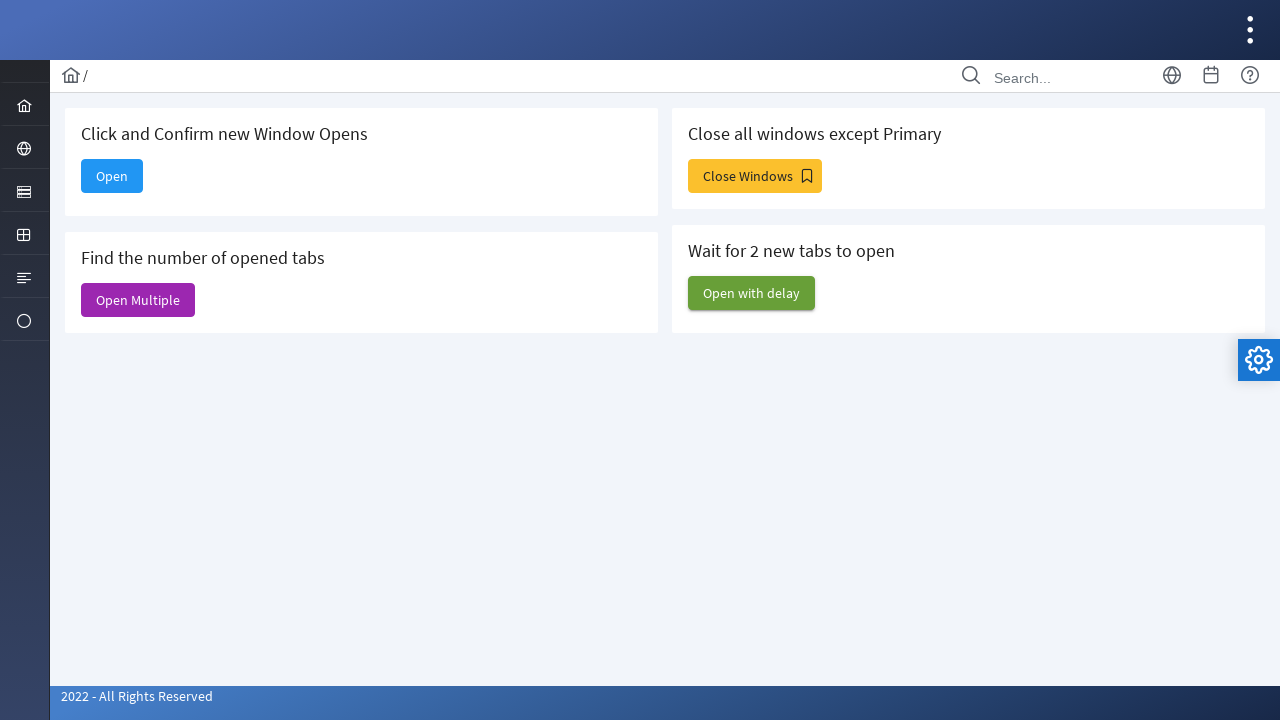

Retrieved all open pages/windows from context
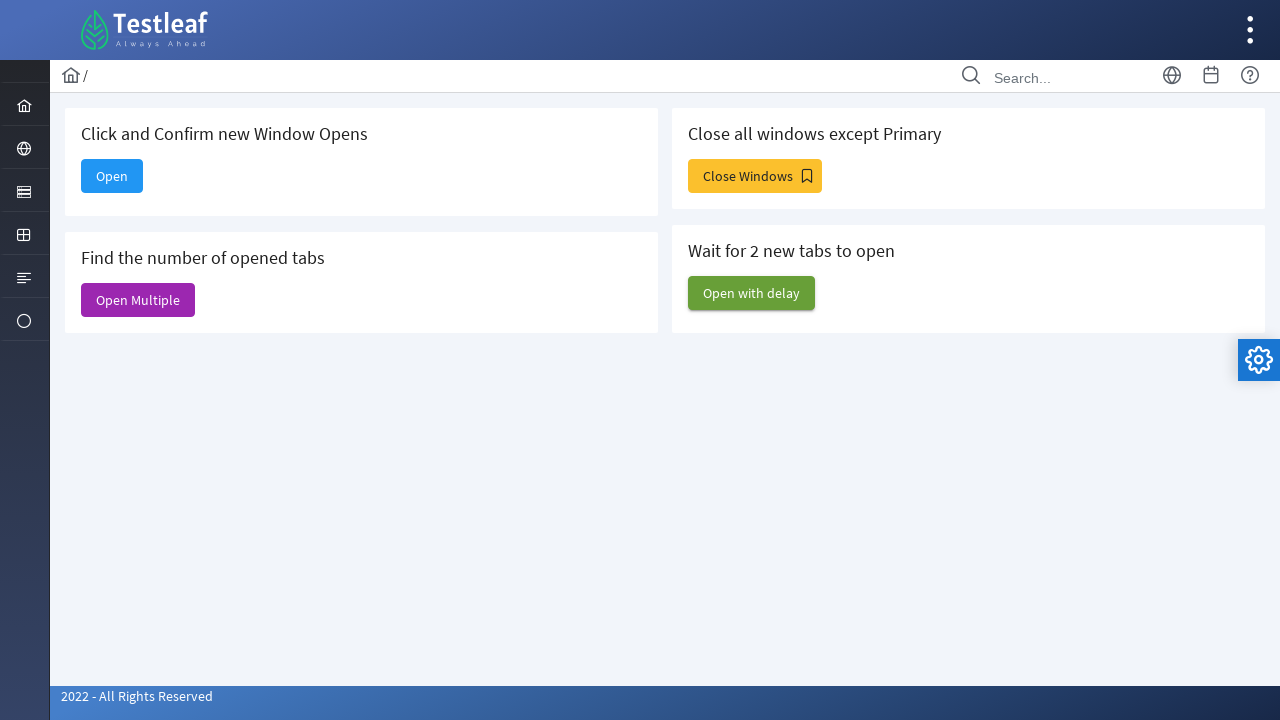

Closed child window 3
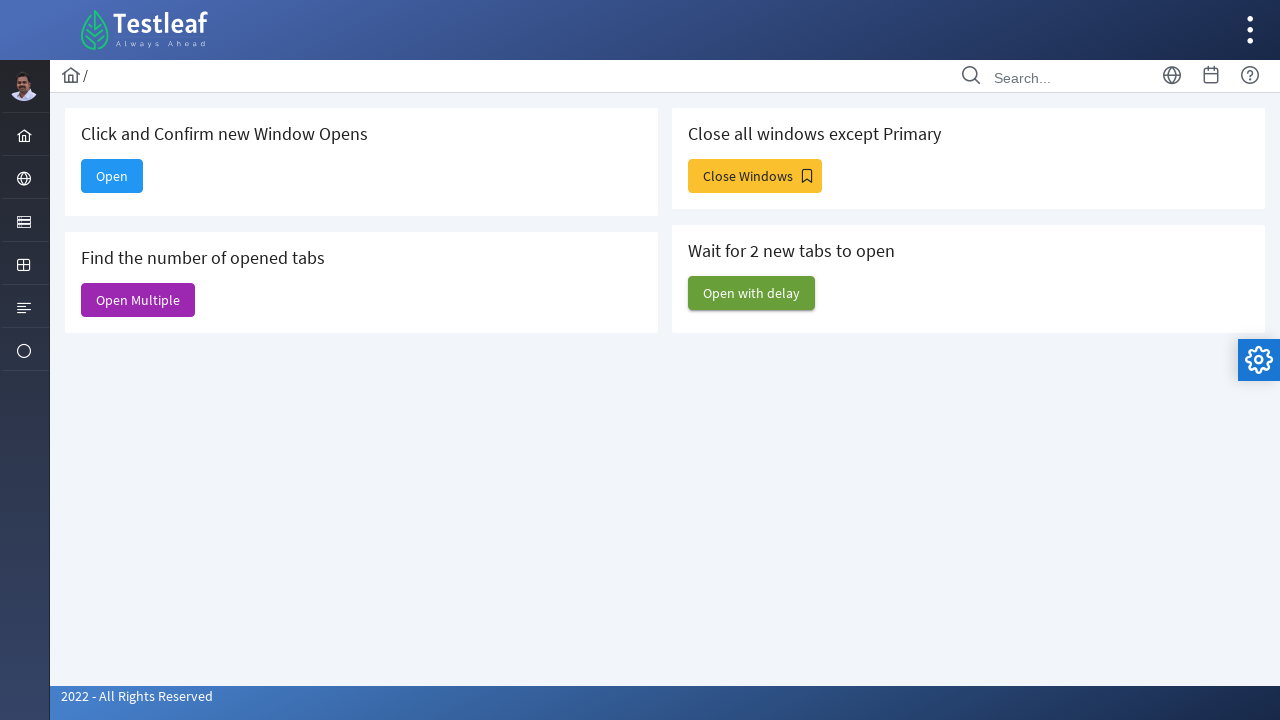

Closed child window 2
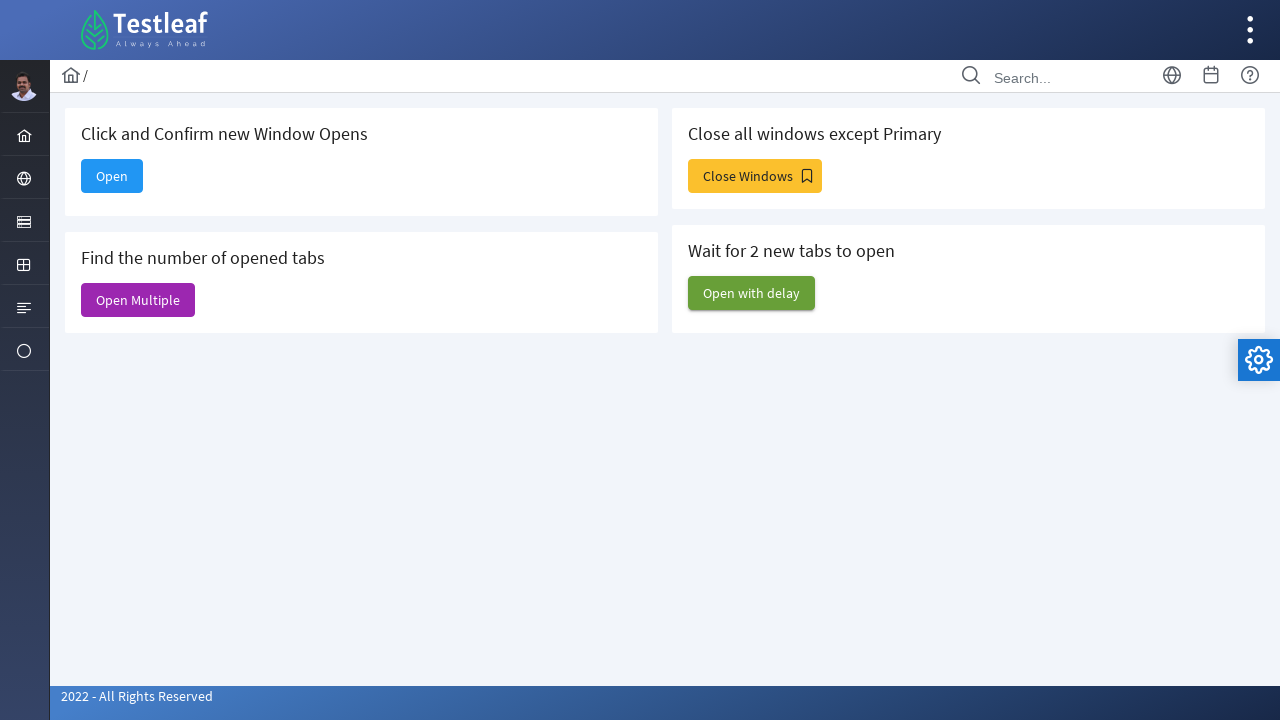

Closed child window 1
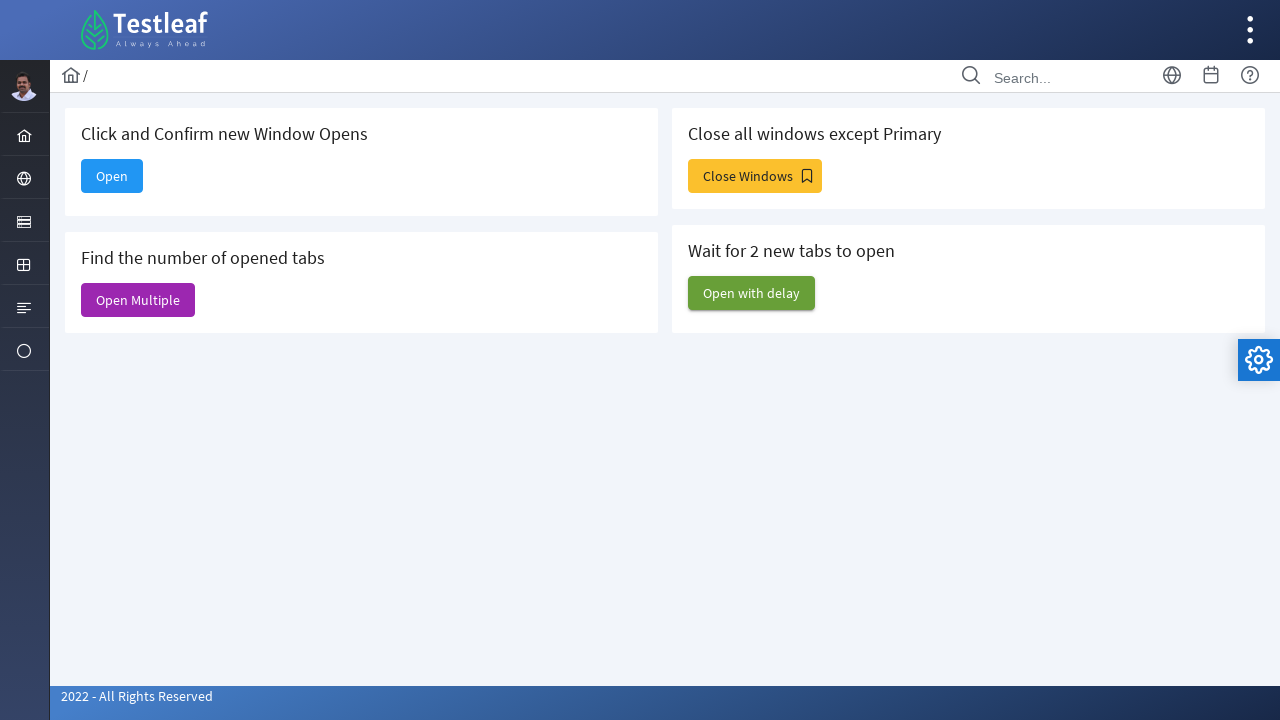

Waited 1 second for stability after closing child windows
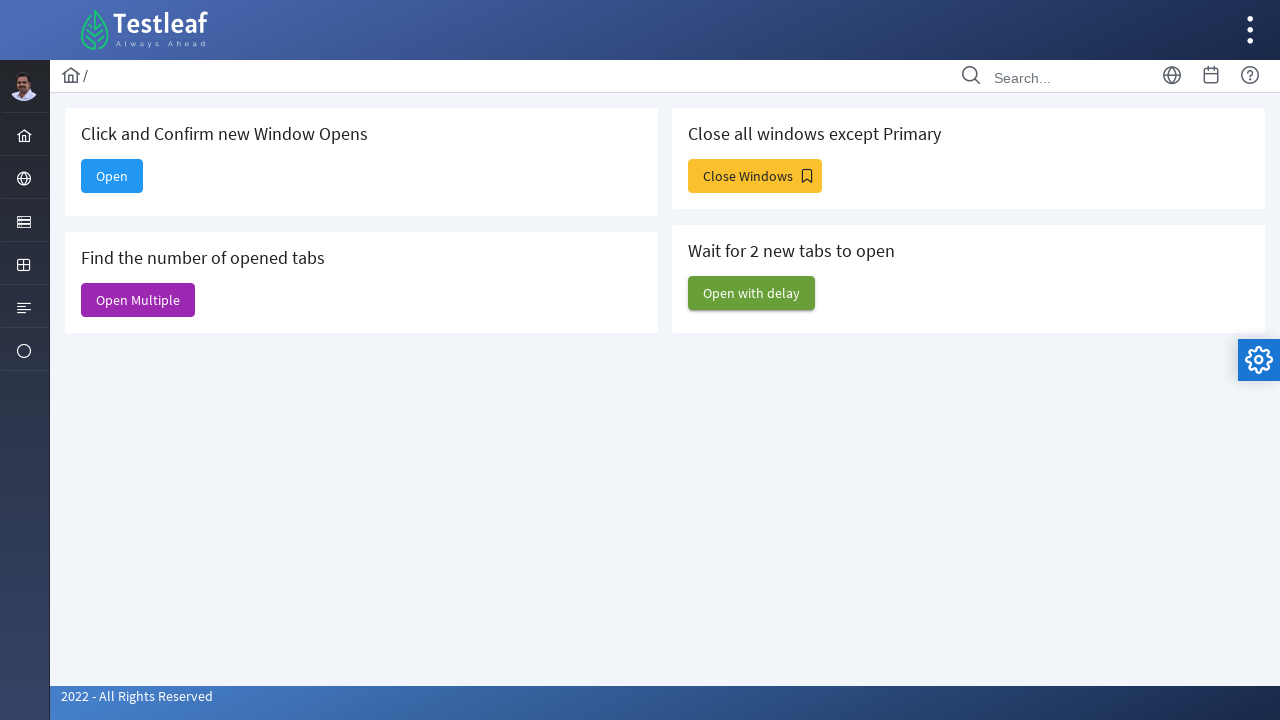

Clicked 'Open with delay' button to test delayed window opening at (752, 293) on xpath=//span[text()='Open with delay']
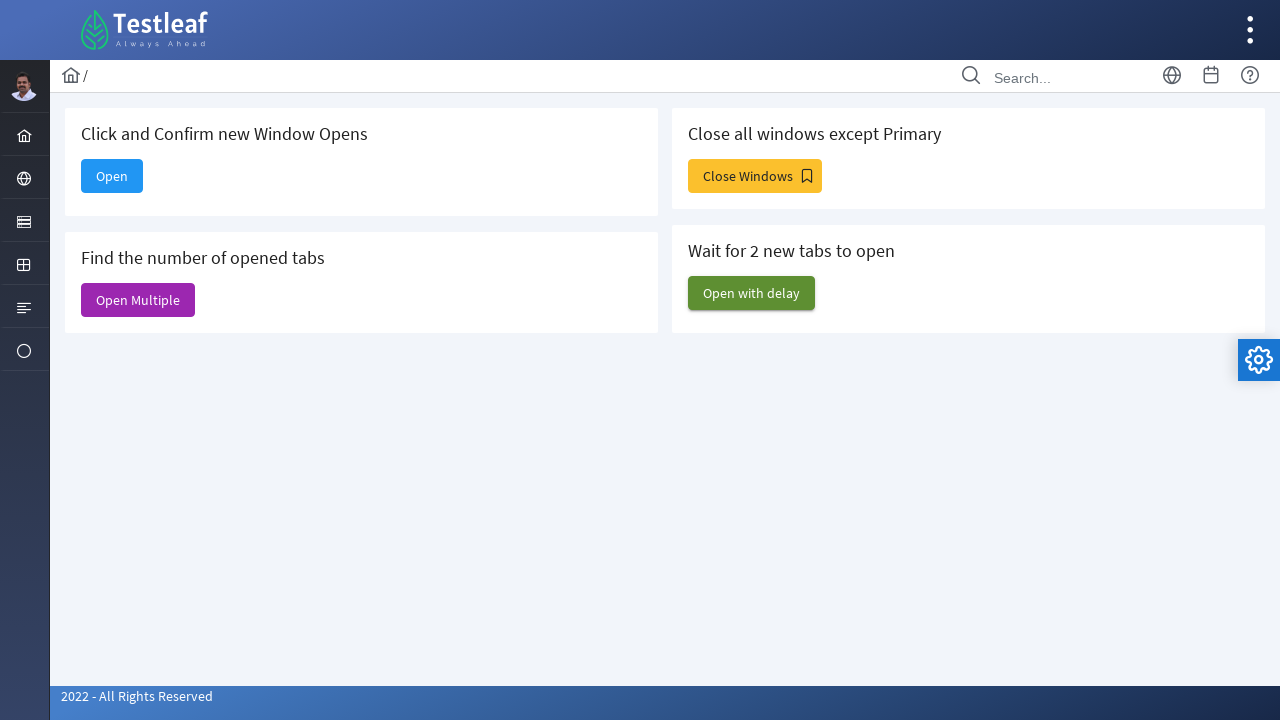

Waited 3 seconds for delayed windows to open
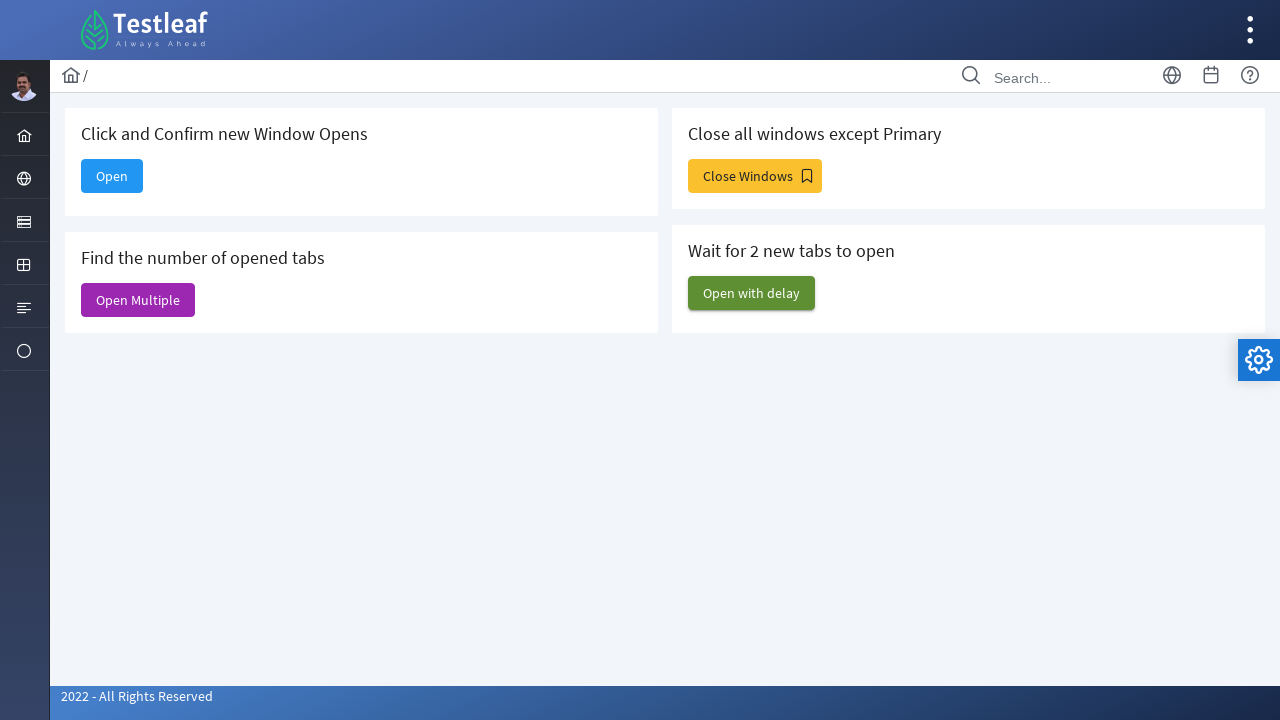

Retrieved all open pages/windows from context
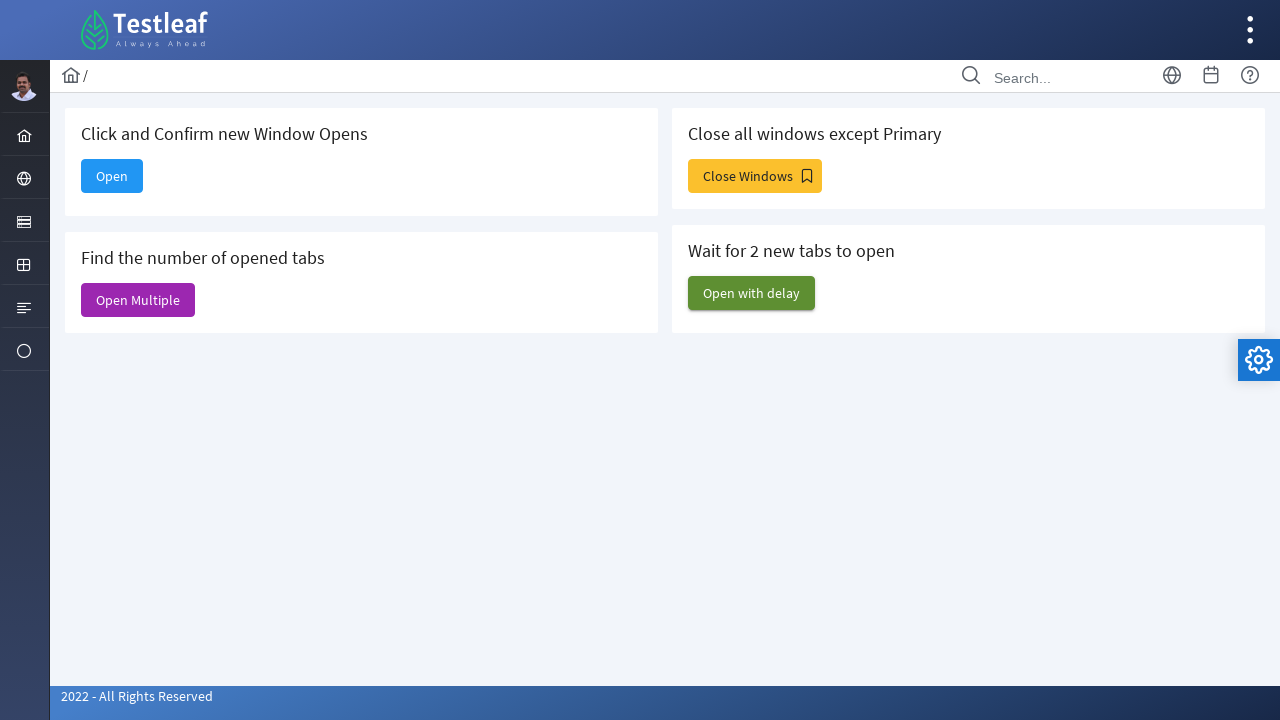

Closed delayed opened window 2
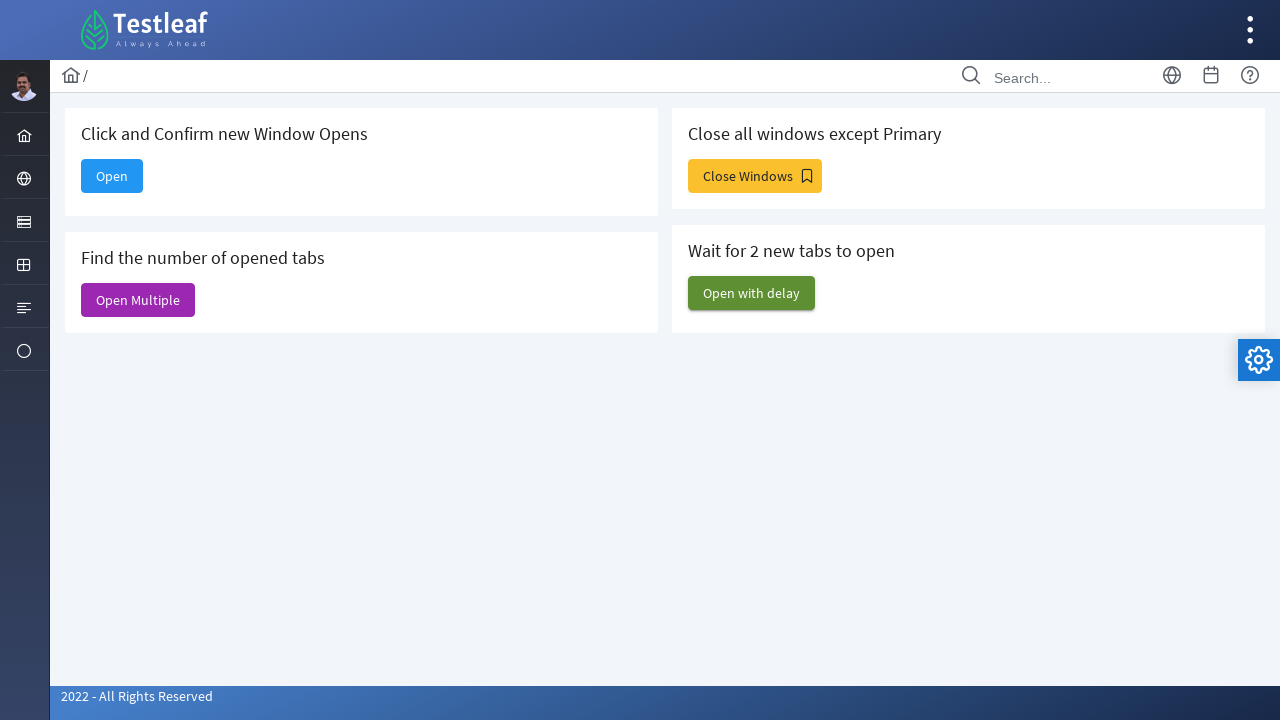

Closed delayed opened window 1
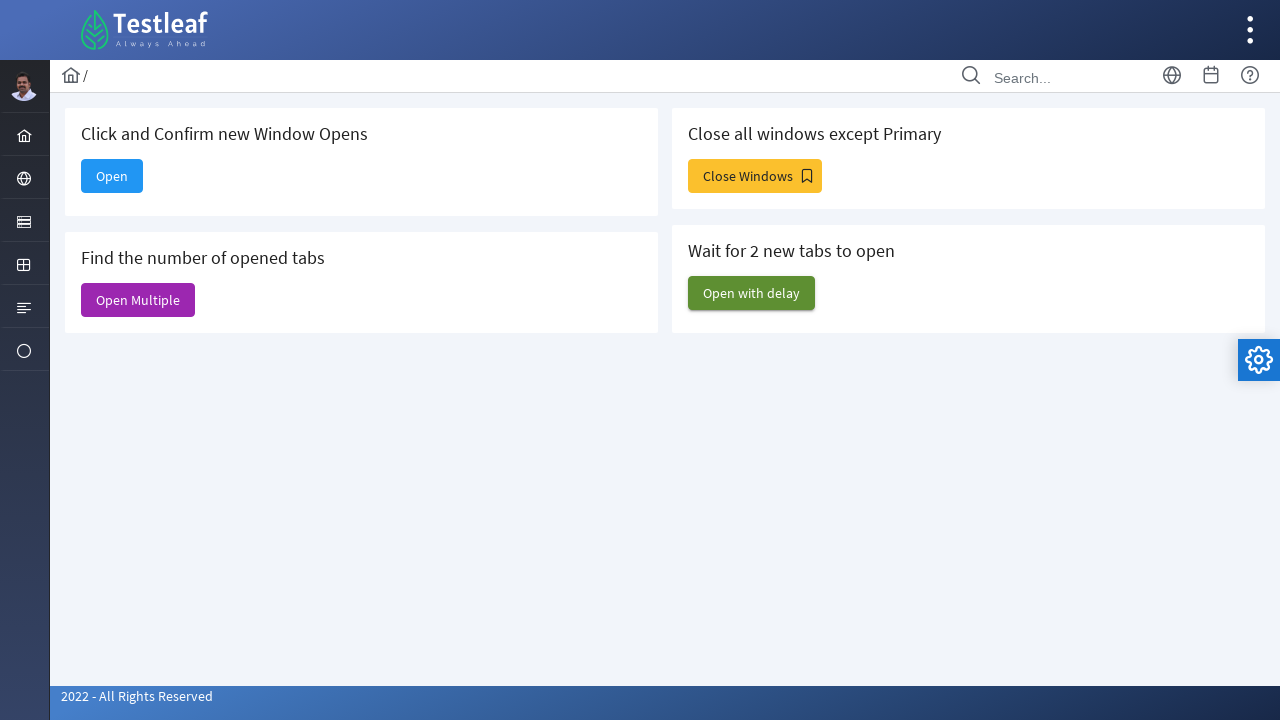

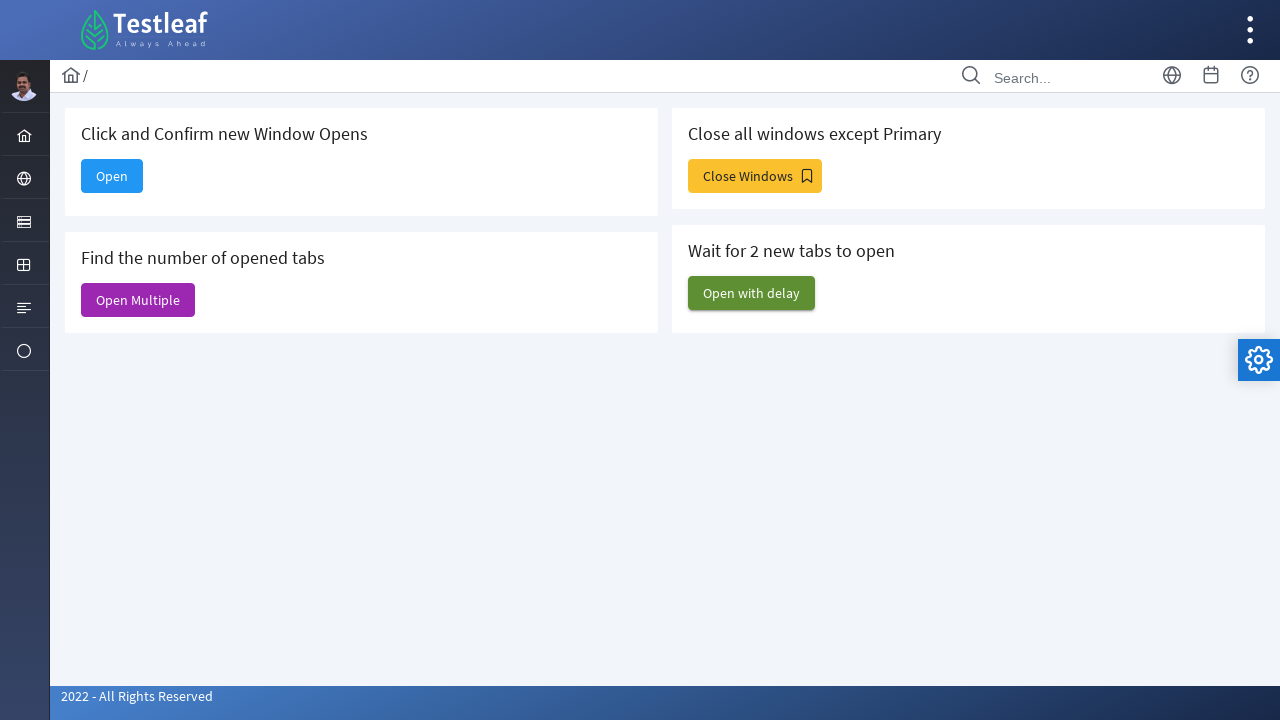